Tests iframe handling by switching into an iframe to access a text editor element, then switching back to the default content to access the page header.

Starting URL: https://the-internet.herokuapp.com/iframe

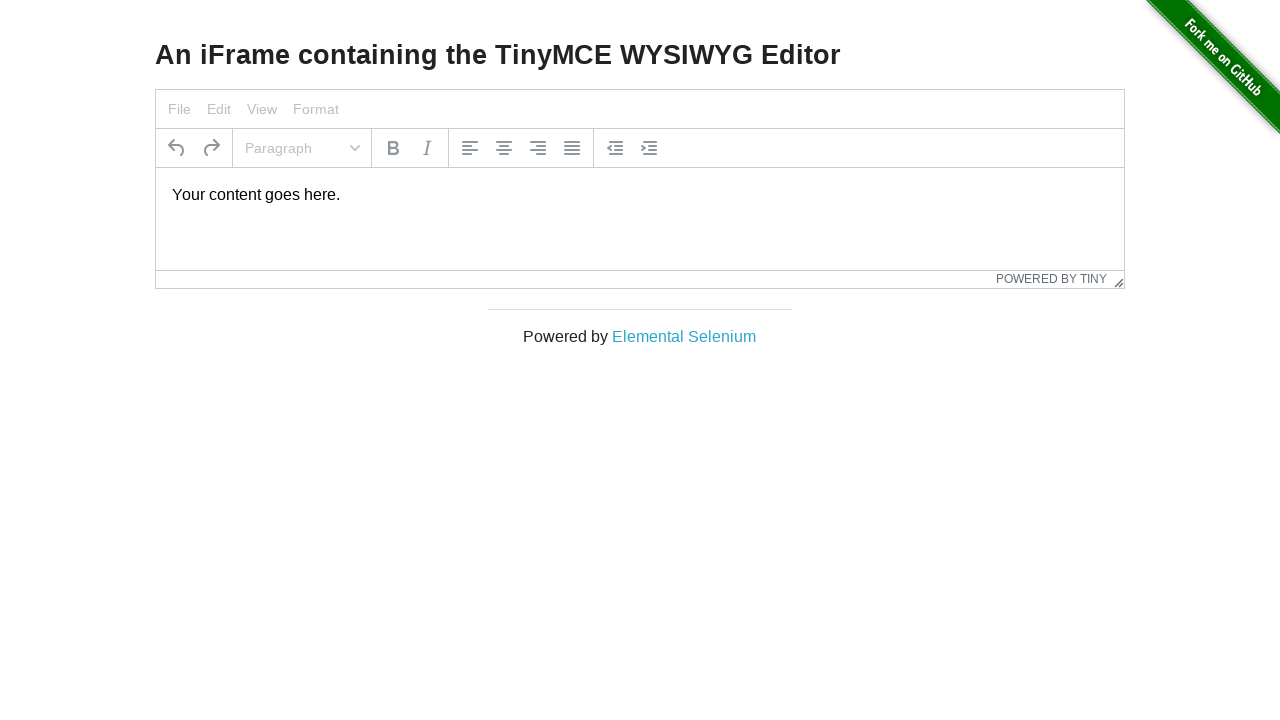

Navigated to iframe test page
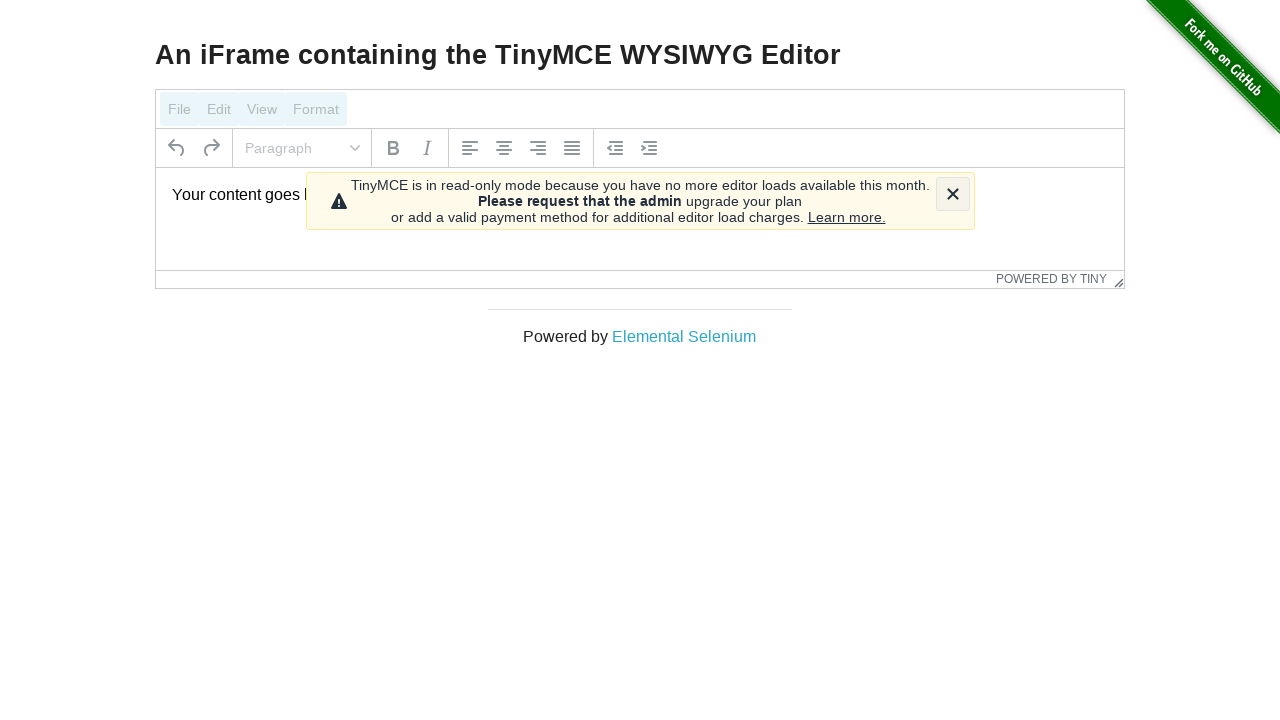

Located TinyMCE iframe (#mce_0_ifr)
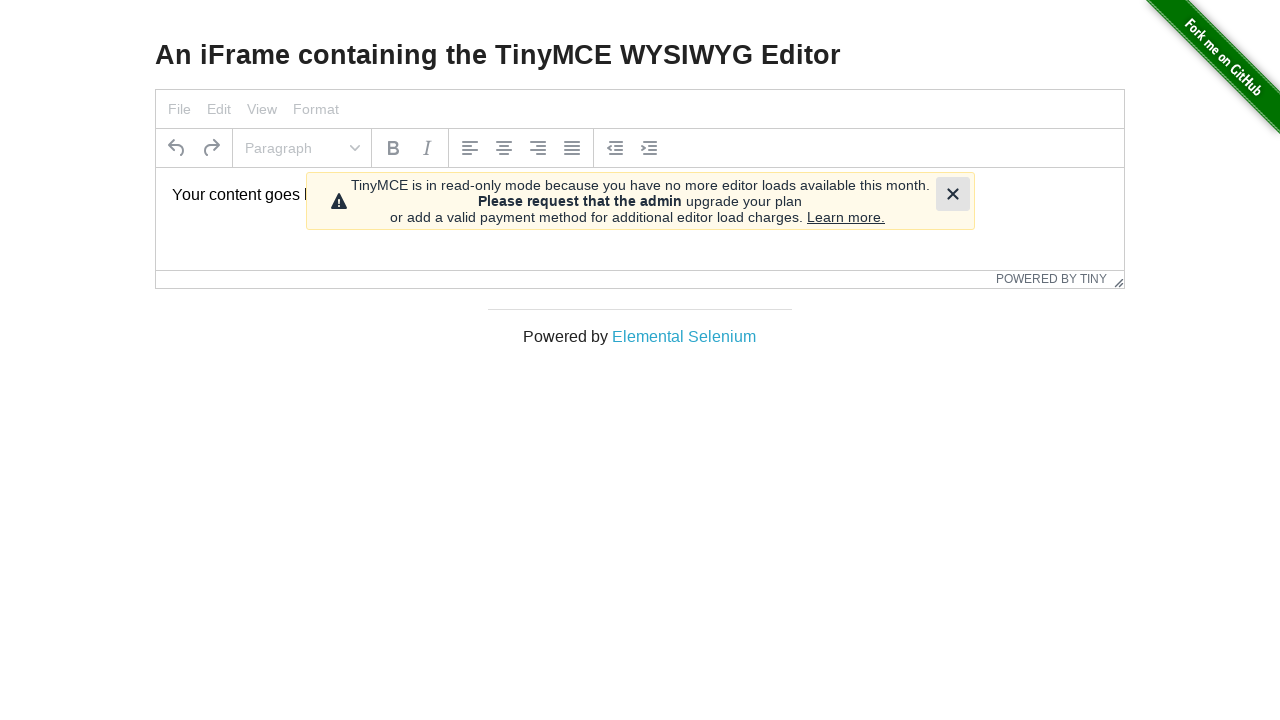

Located text editor element inside iframe (#tinymce)
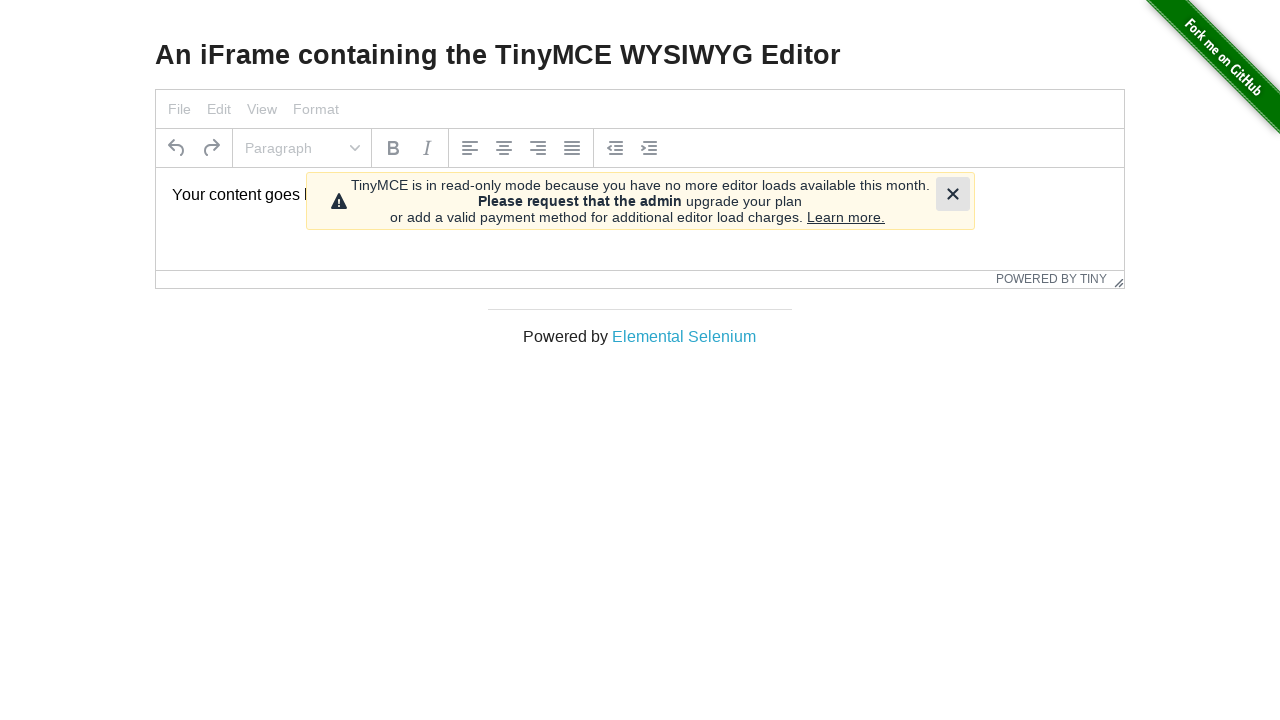

Waited for text editor element to be ready
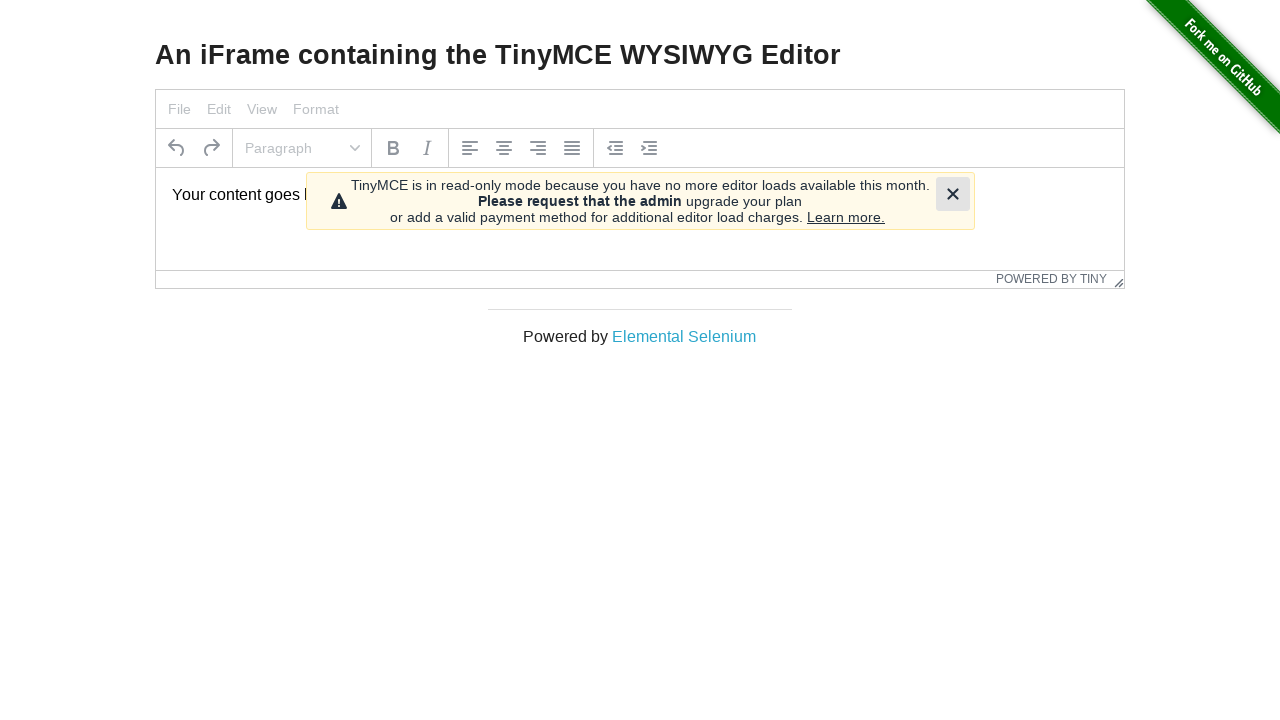

Located page header element (//h3) in main content
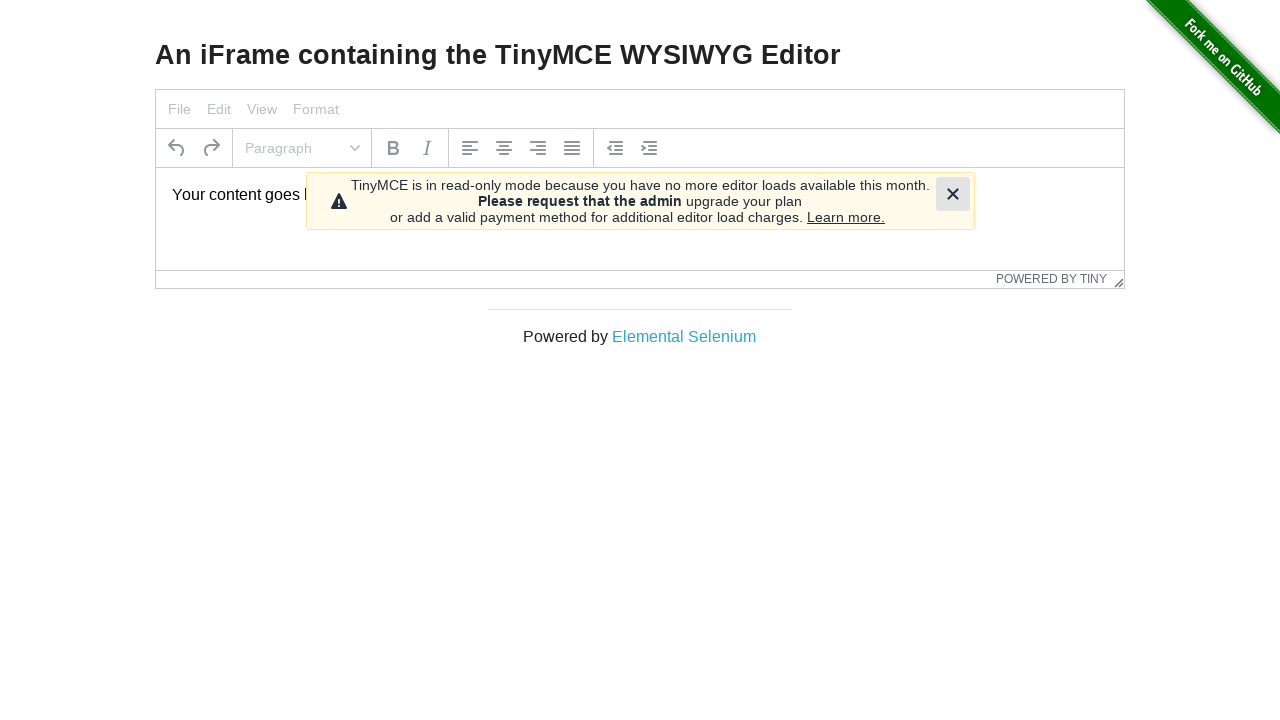

Waited for page header element to be ready
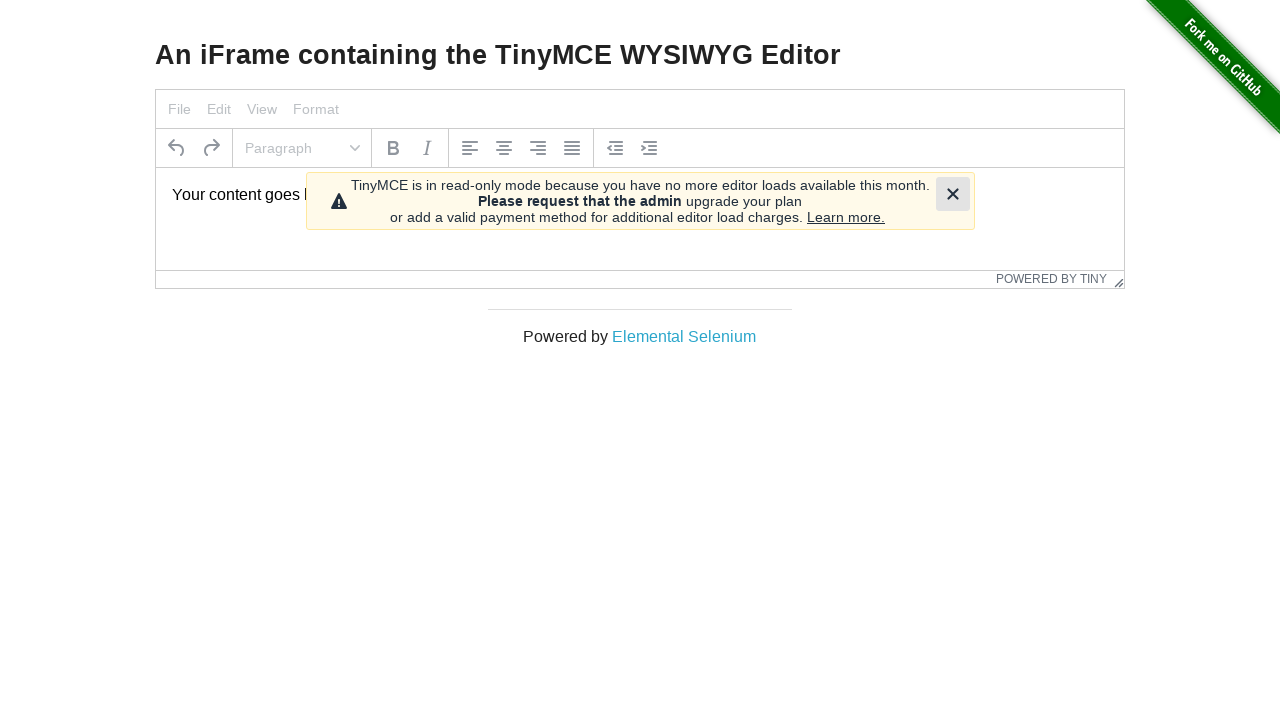

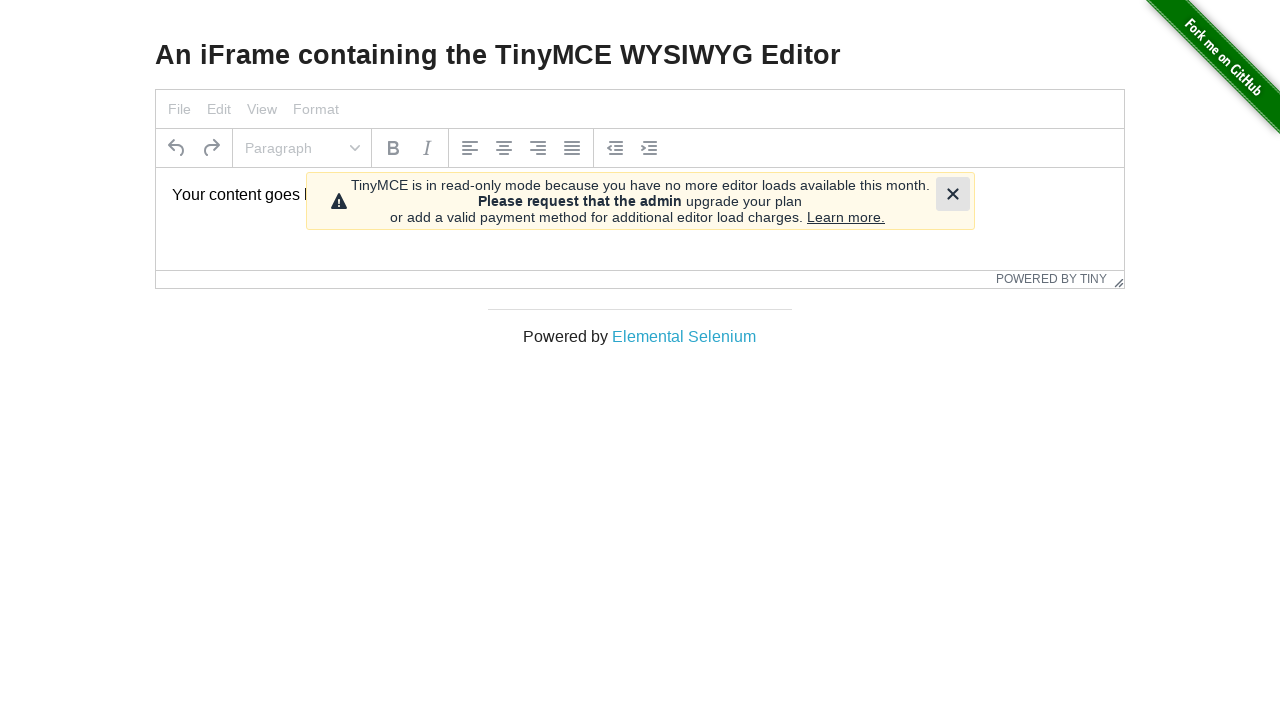